Tests table search functionality by entering "Rice" in the search field and verifying that the filtered results match the search term

Starting URL: https://rahulshettyacademy.com/seleniumPractise/#/offers

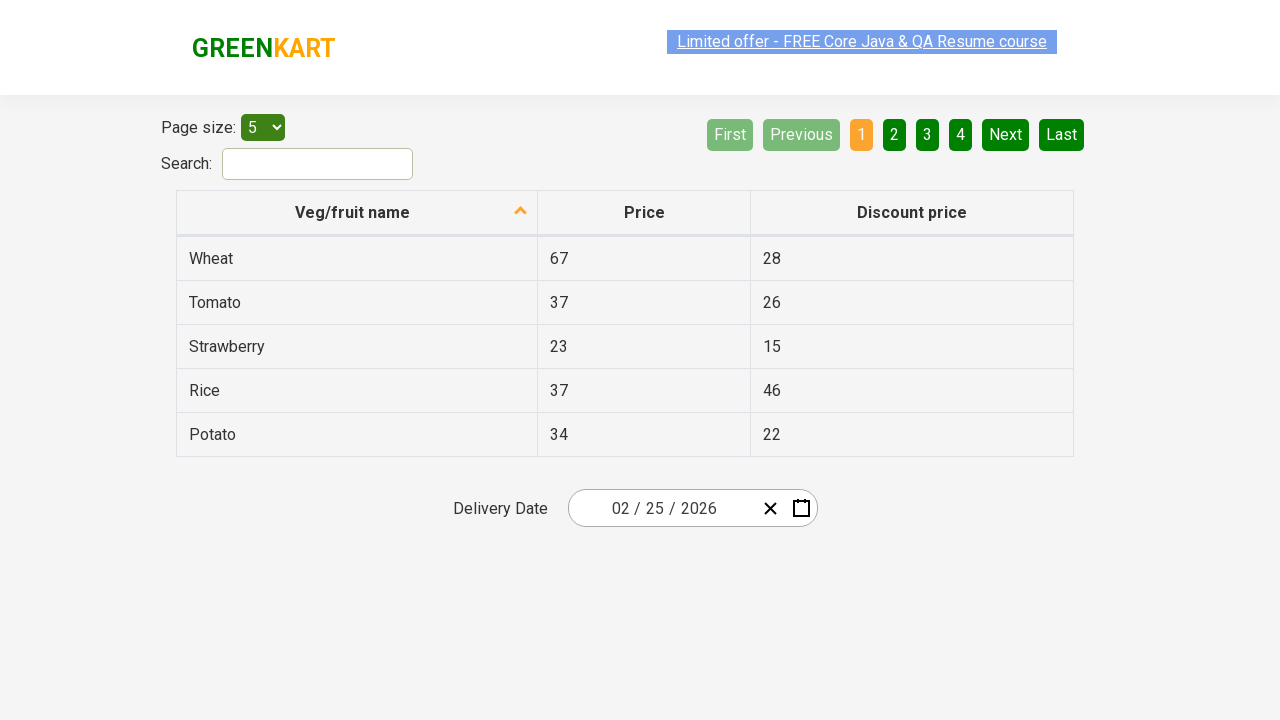

Filled search field with 'Rice' on #search-field
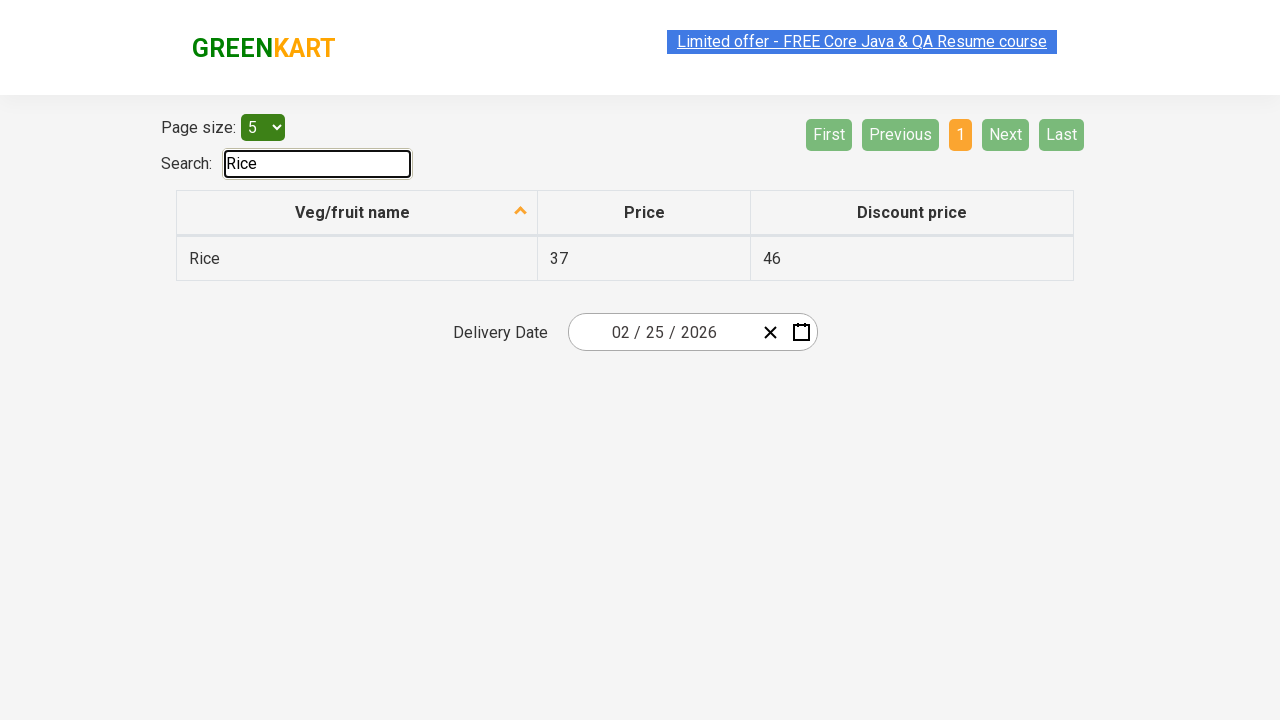

Waited for filtered results to load
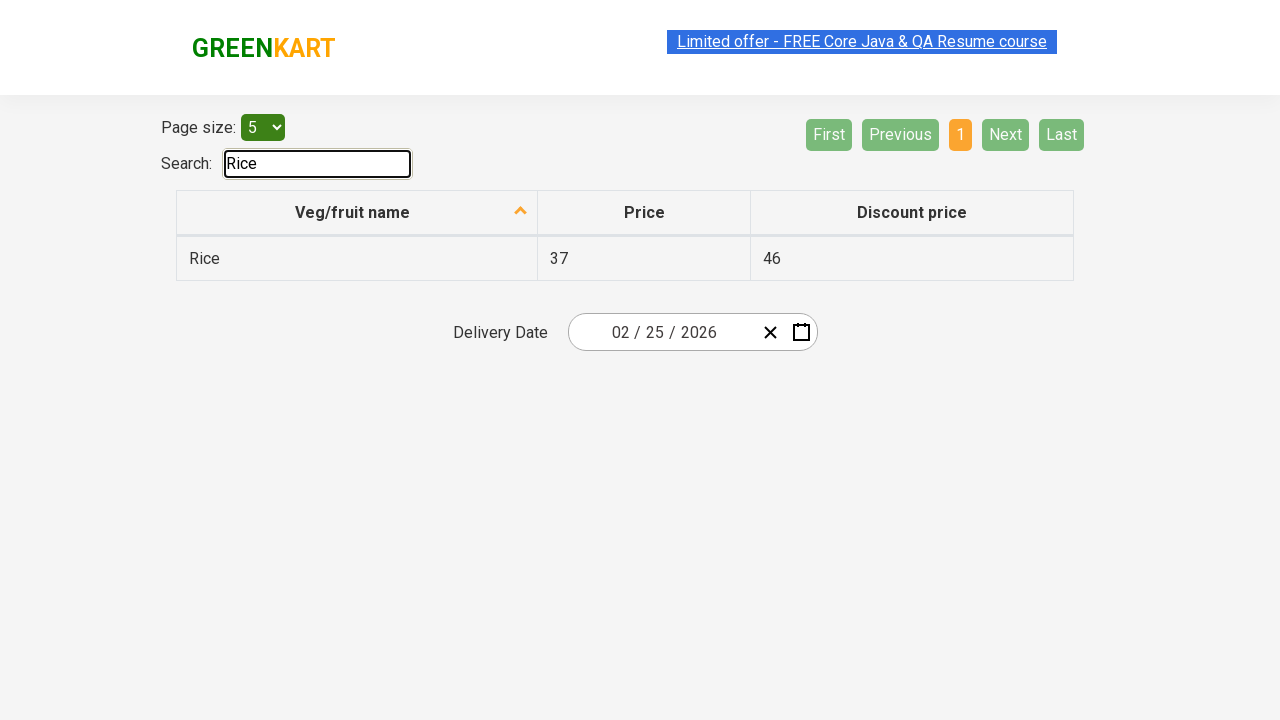

Located all table items in first column
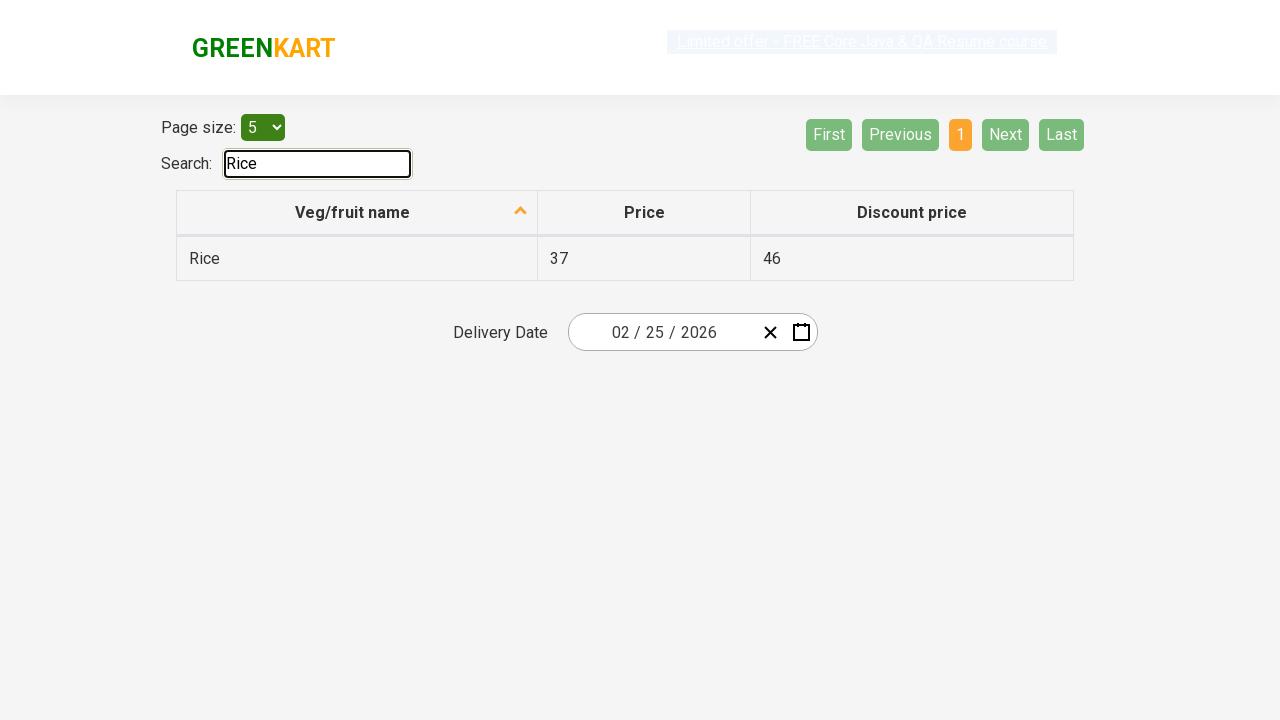

Filtered table items to find entries containing 'Rice'
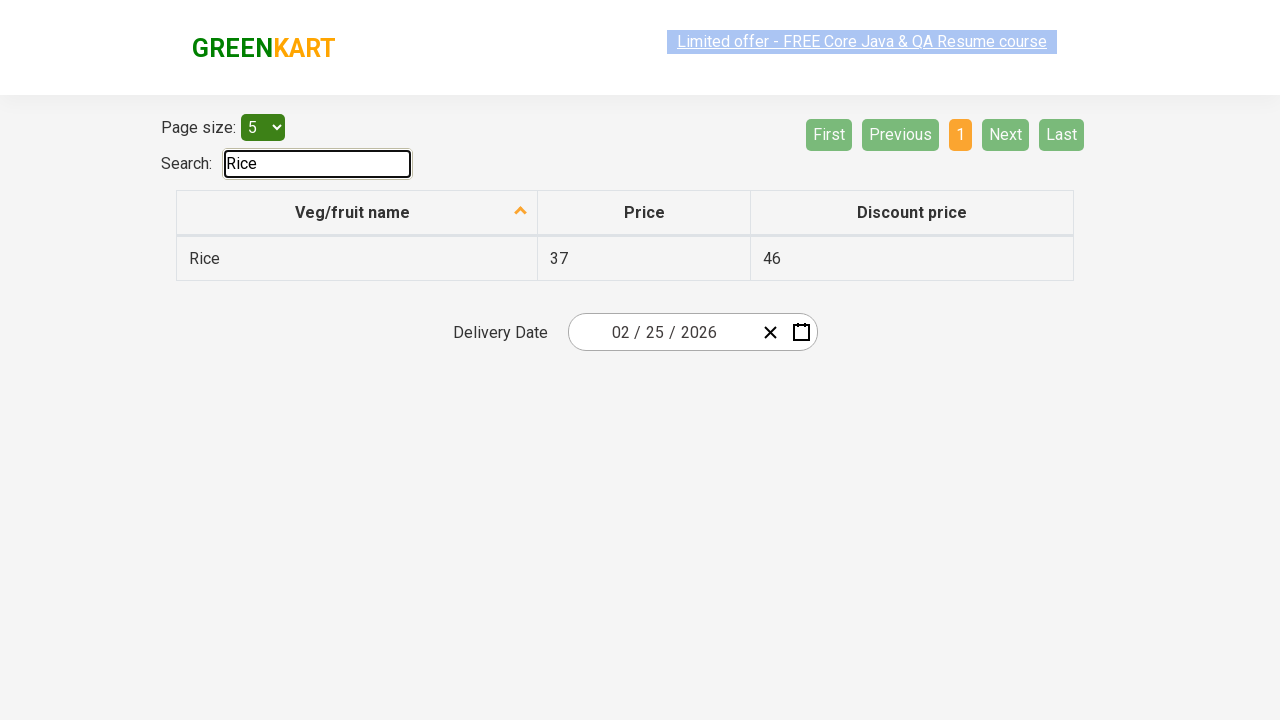

Verified that all visible items match the 'Rice' filter
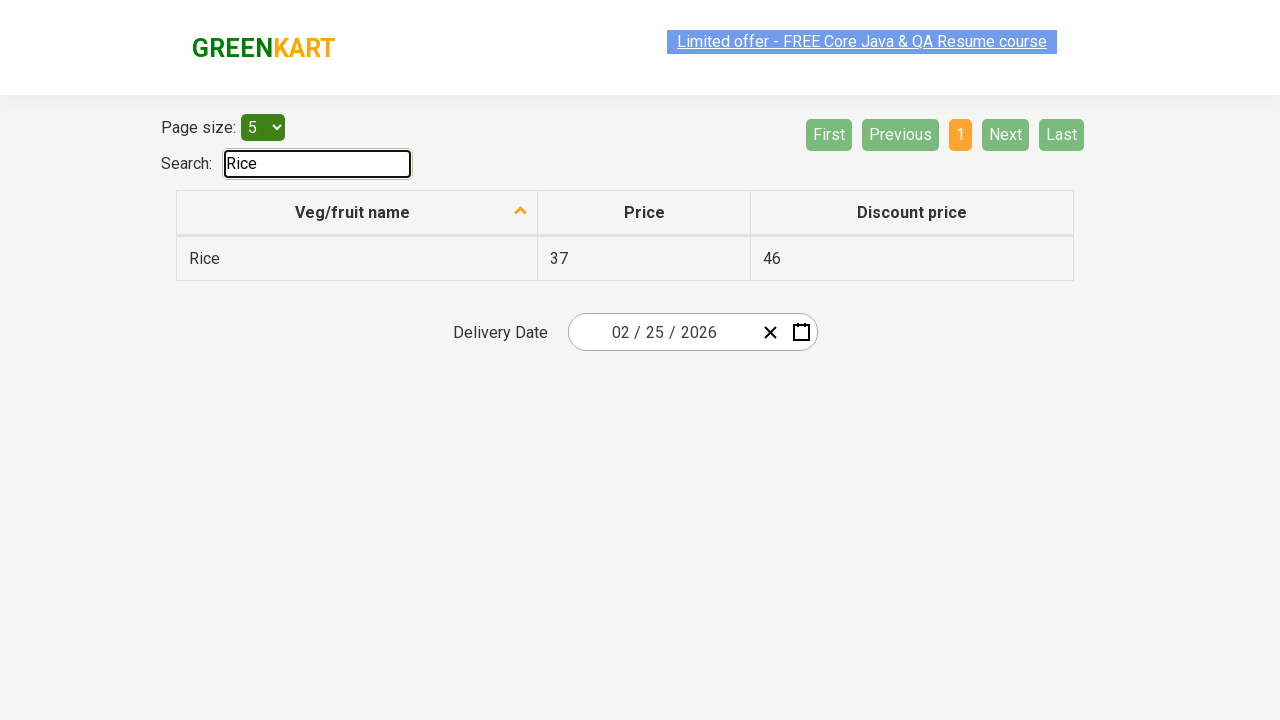

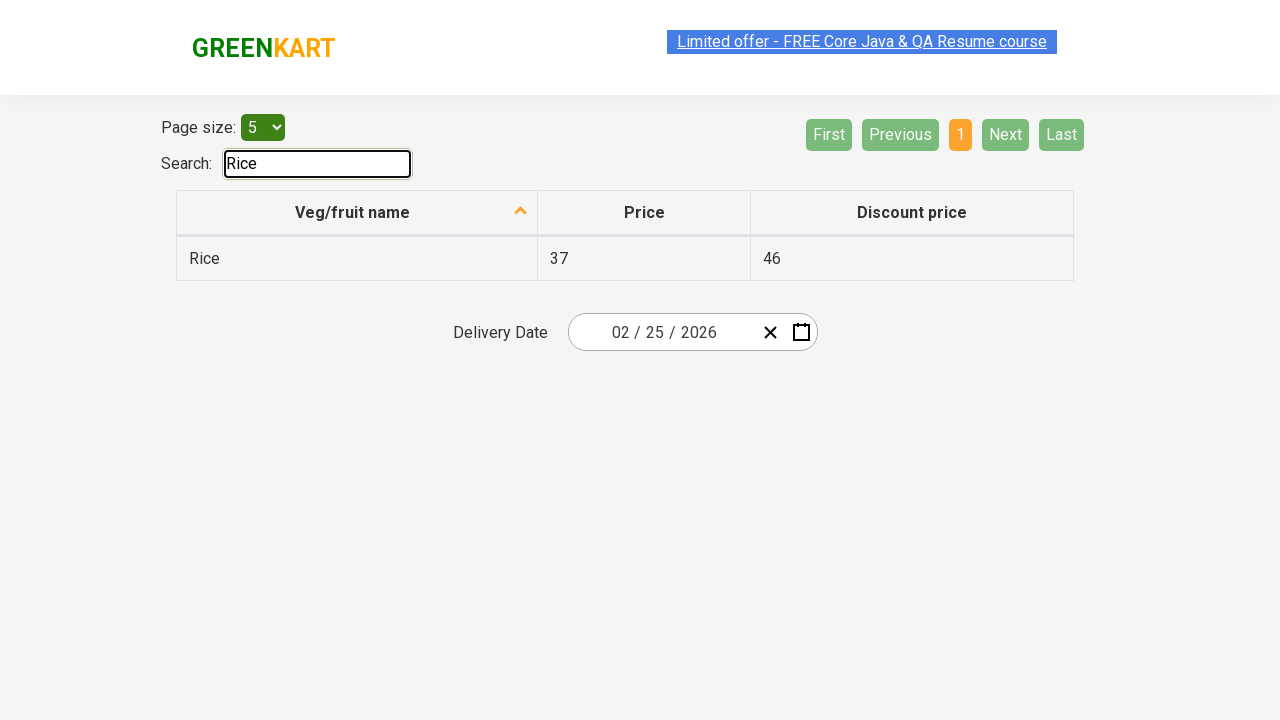